Tests page scrolling functionality by scrolling down and up using JavaScript execution

Starting URL: https://www.selenium.dev/

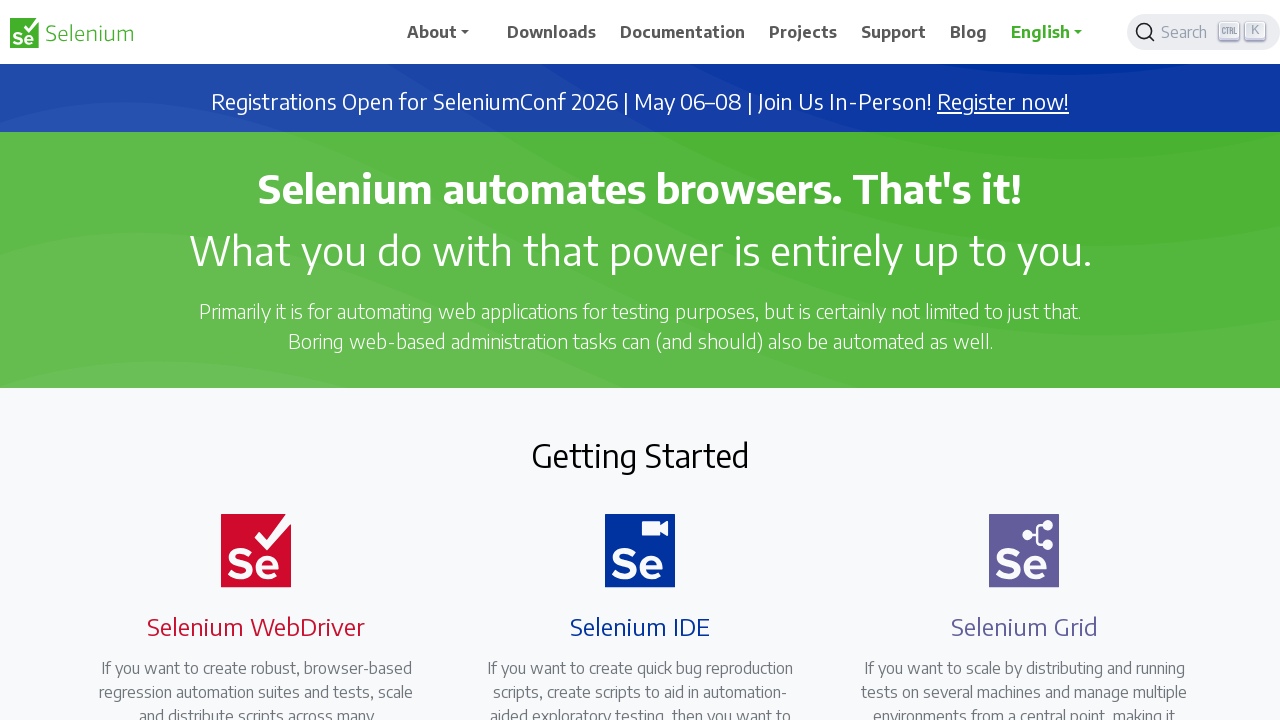

Scrolled down by 500 pixels using JavaScript
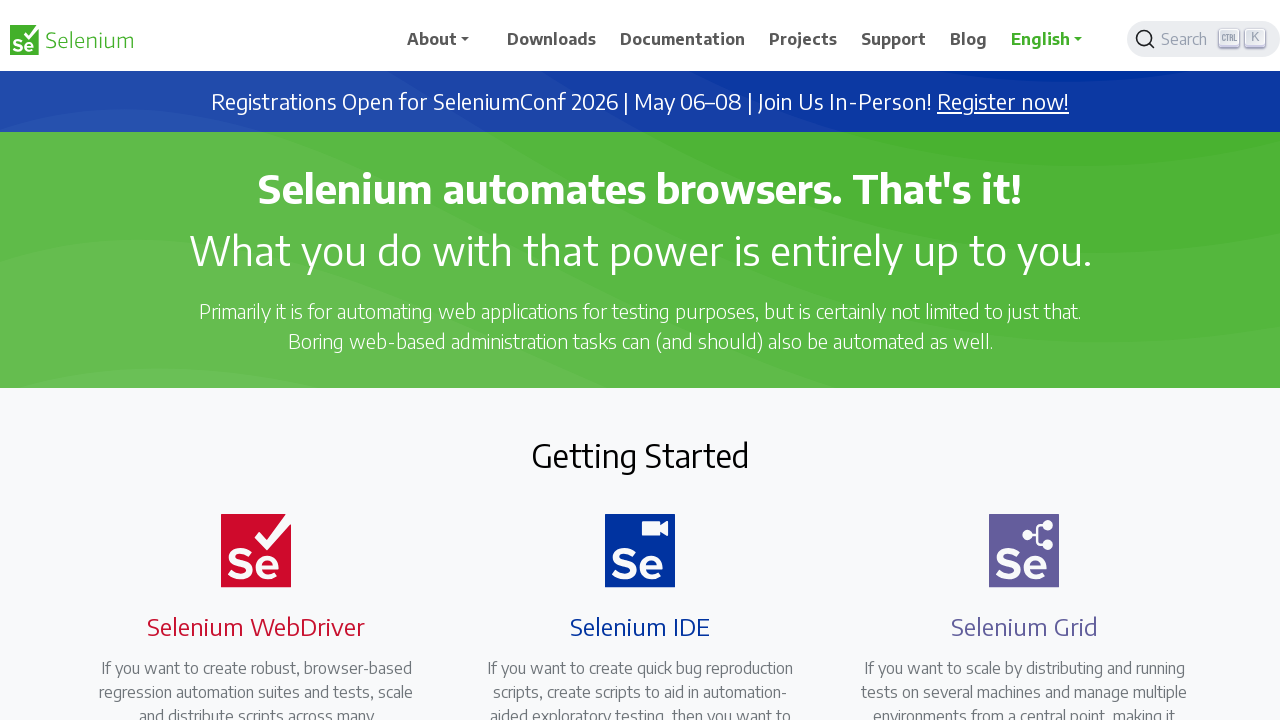

Waited 2 seconds after scrolling down 500 pixels
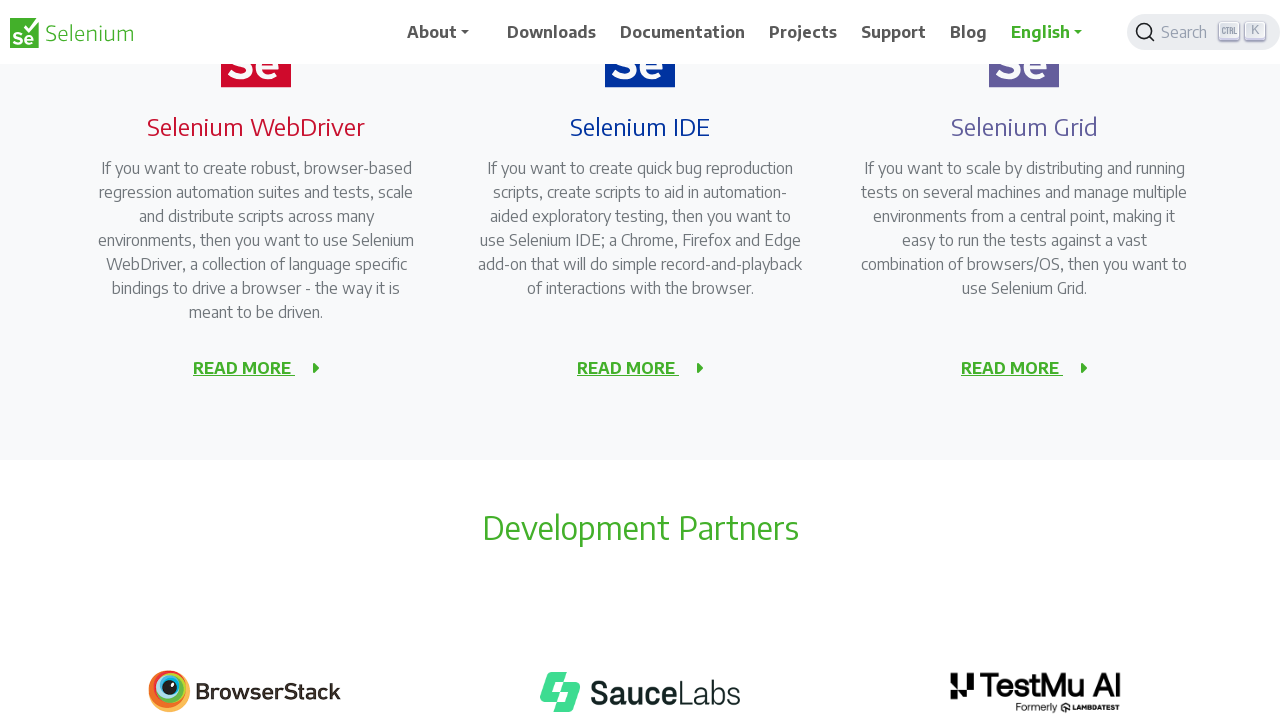

Scrolled down by additional 400 pixels using JavaScript
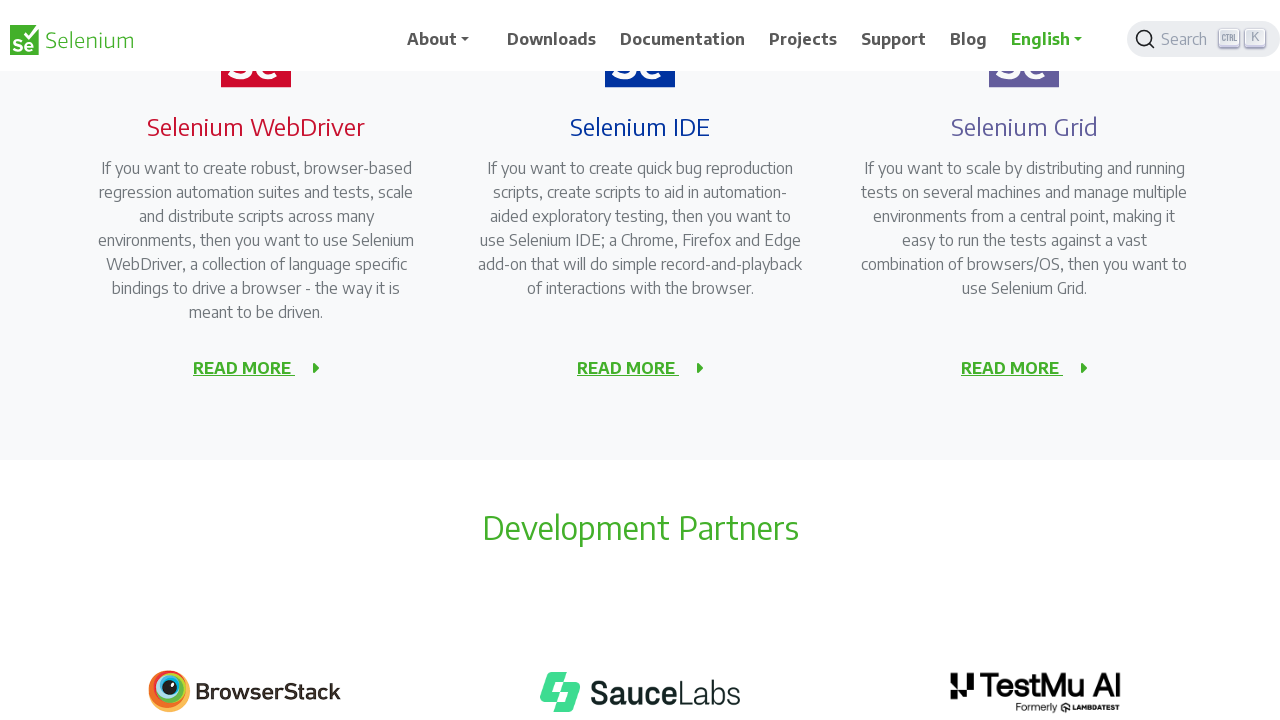

Waited 2 seconds after scrolling down 400 pixels
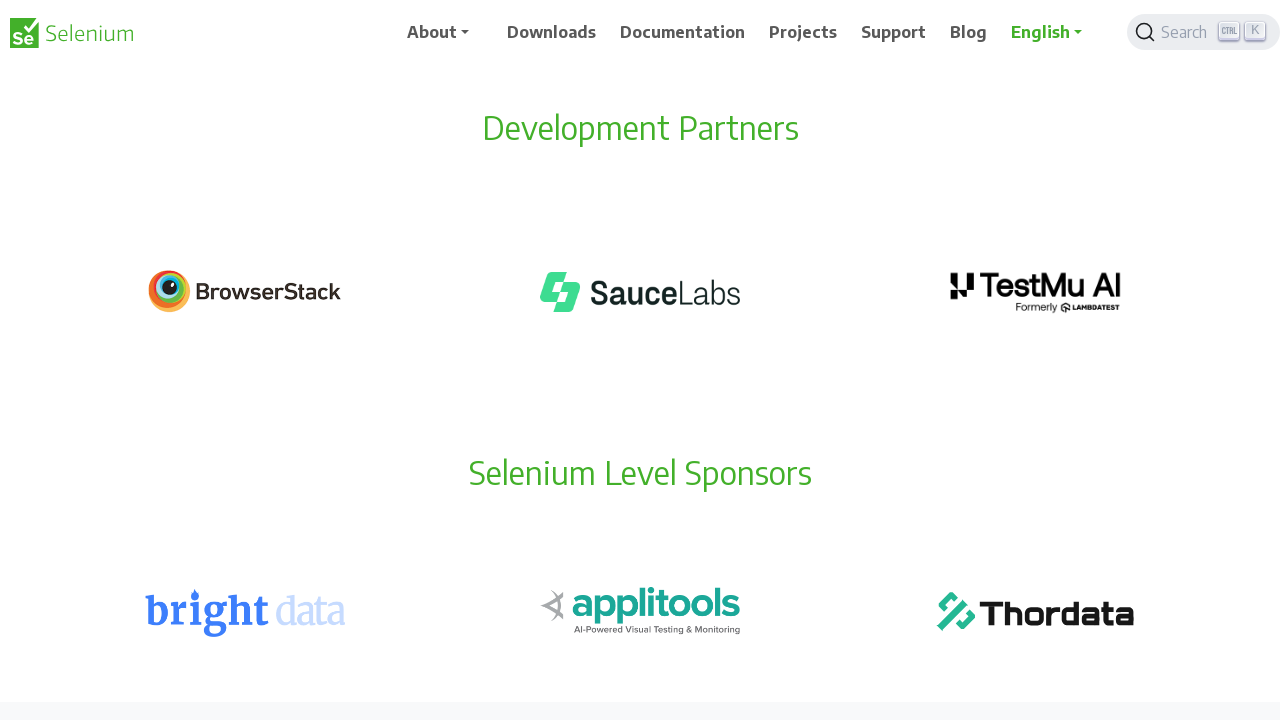

Scrolled up by 200 pixels using JavaScript
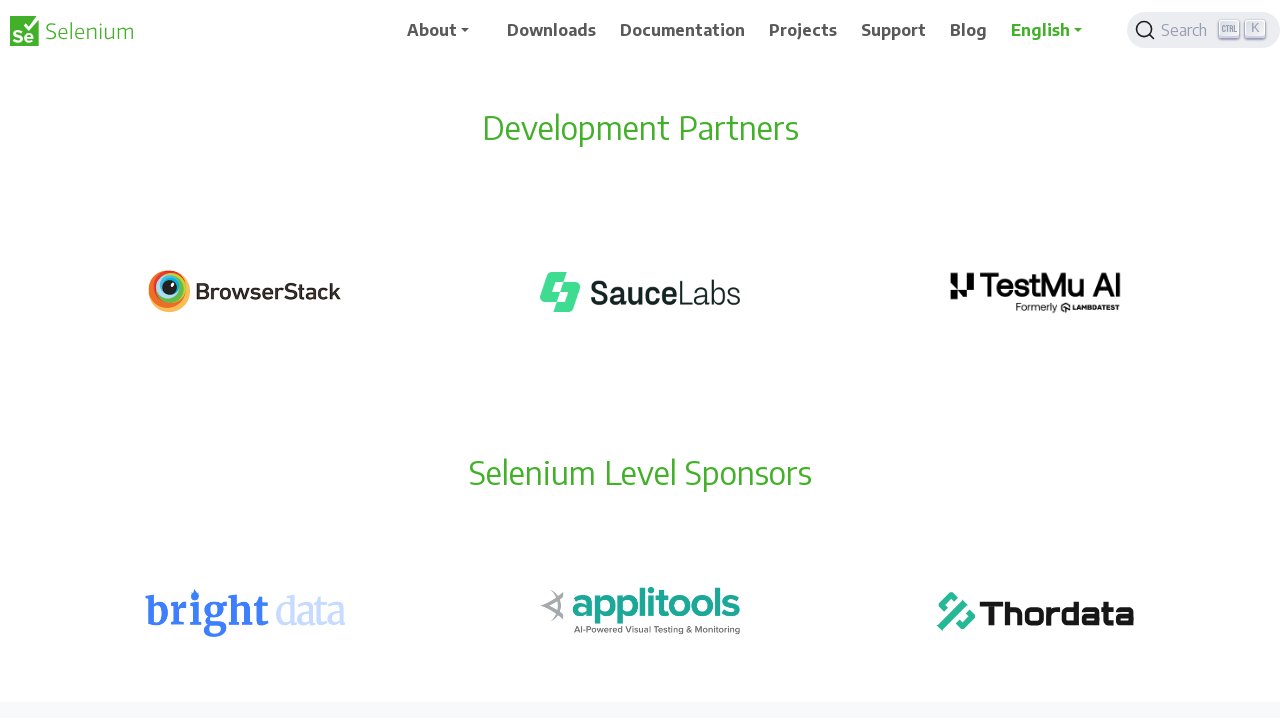

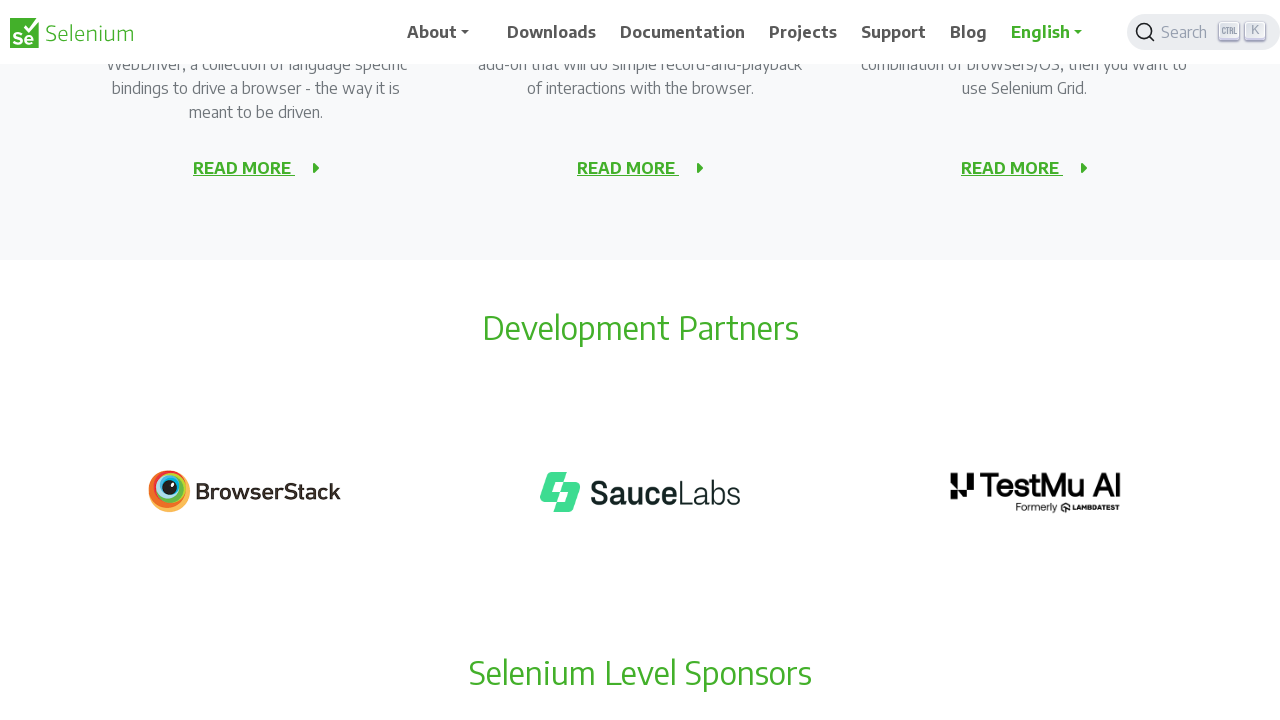